Tests interaction with Shadow DOM elements by navigating to a PWA books app and entering a search query into an input field that exists within a shadow root.

Starting URL: https://books-pwakit.appspot.com

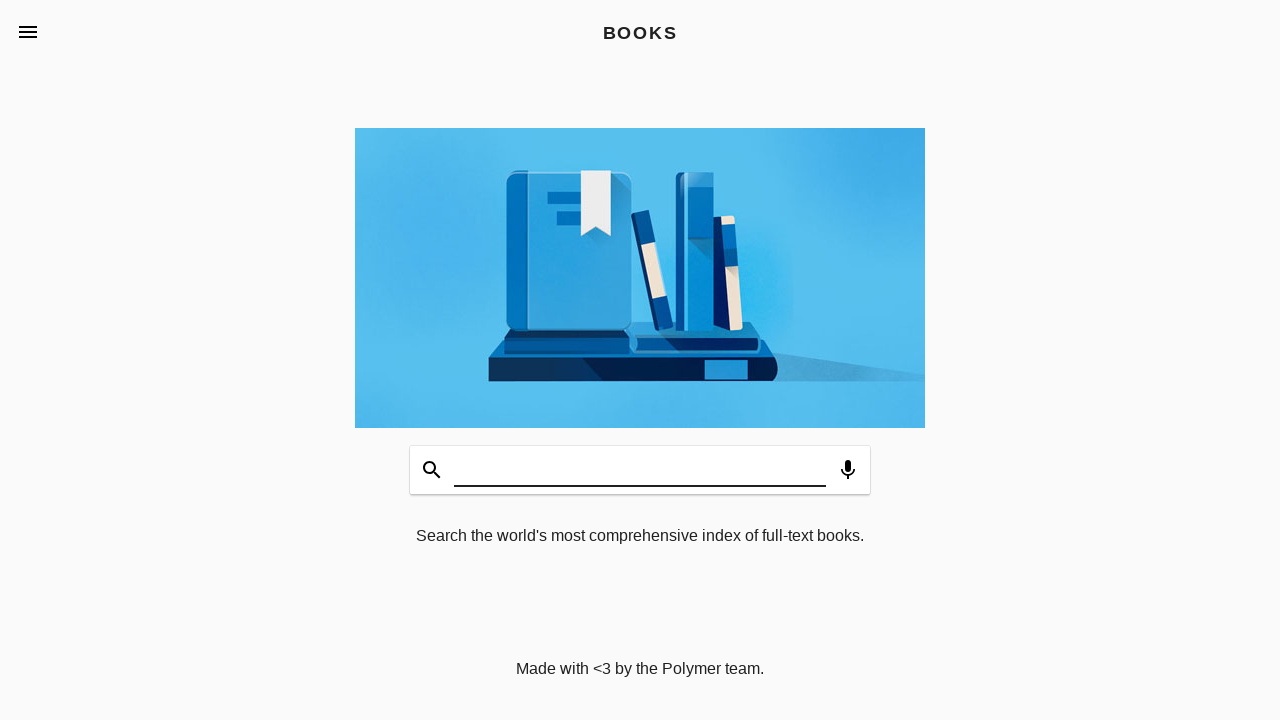

Waited for book-app element with apptitle='BOOKS' to be present
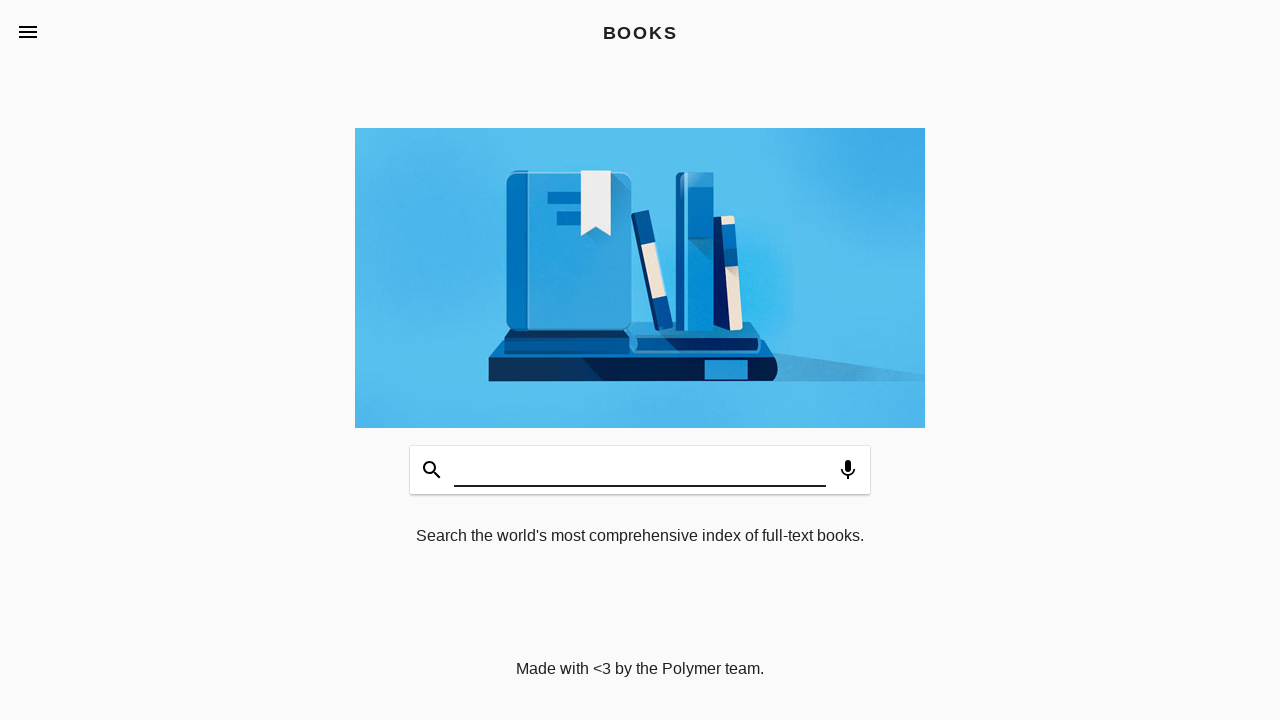

Filled shadow DOM search input field with 'WELCOME' on book-app[apptitle='BOOKS'] >> #input
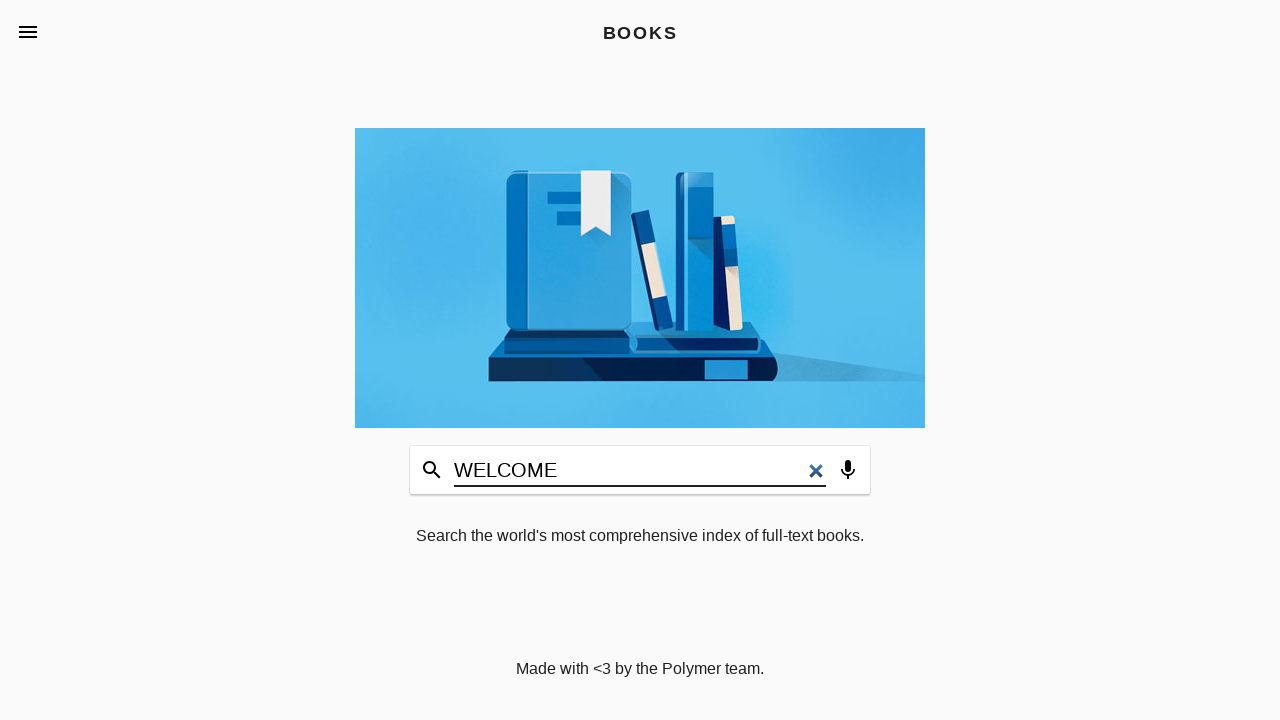

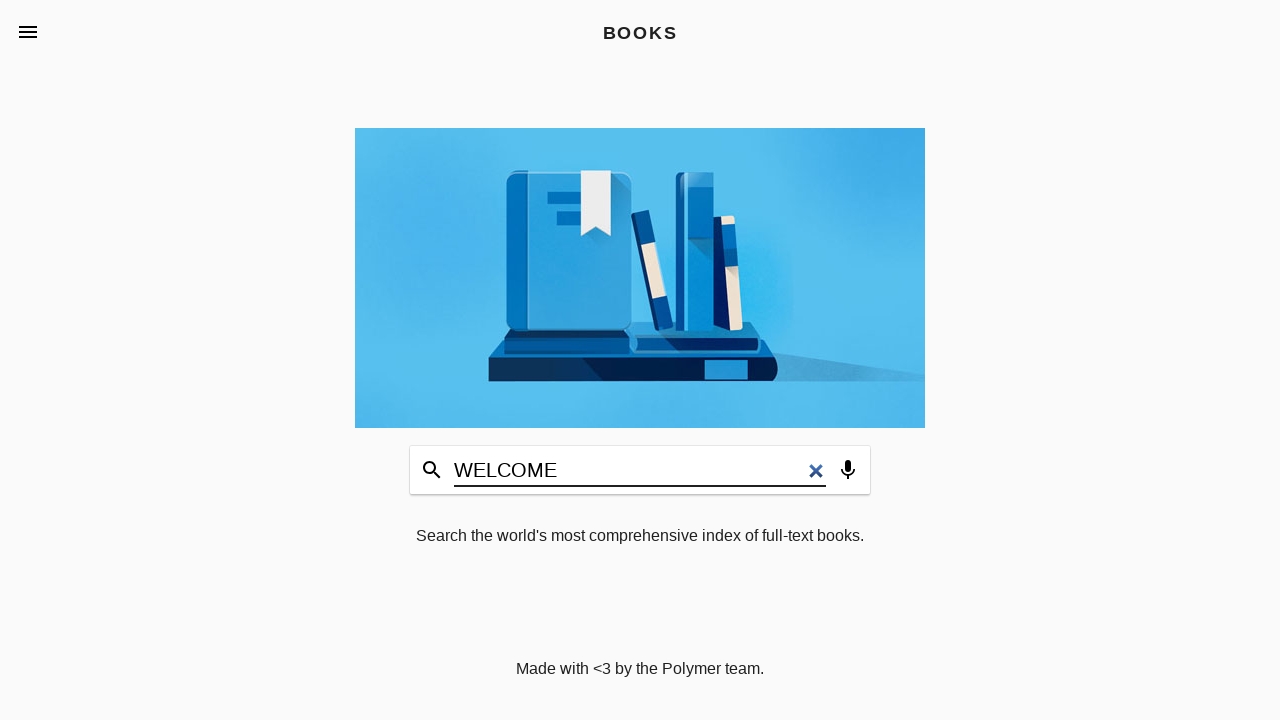